Tests the input field functionality on the HerokuApp test site by entering a numeric value and verifying it was entered correctly

Starting URL: http://the-internet.herokuapp.com/inputs

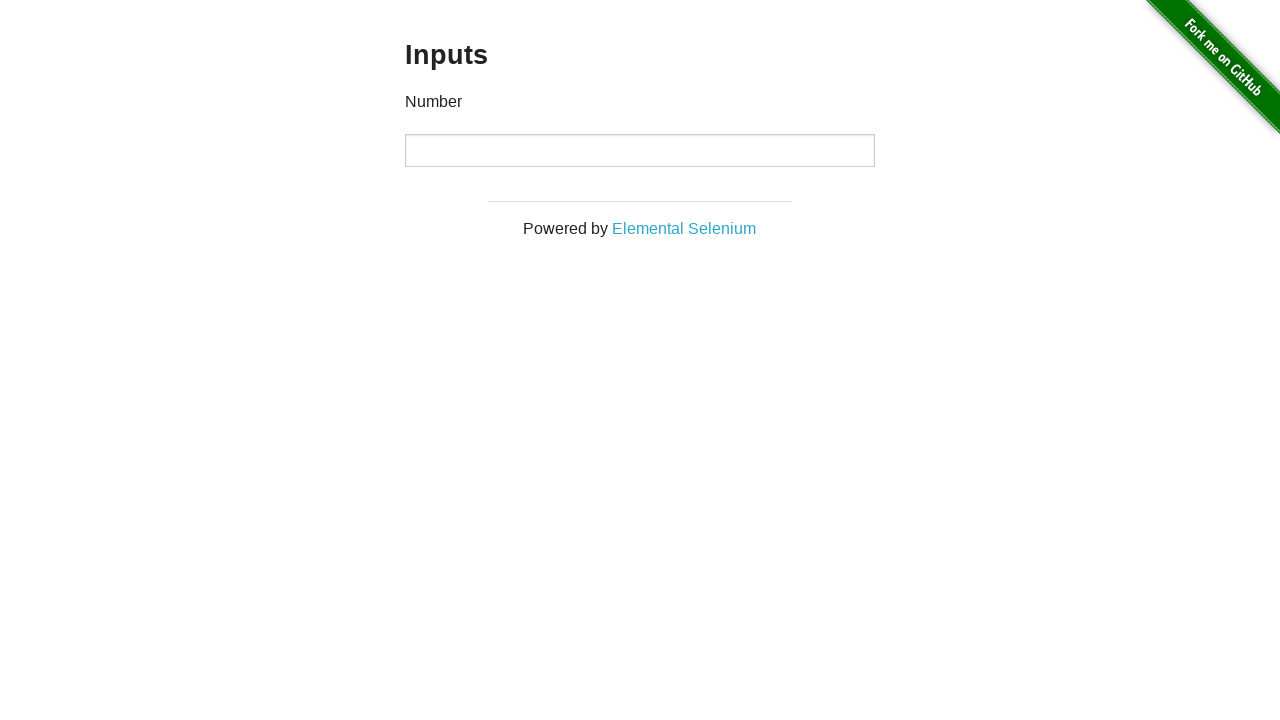

Filled input field with numeric value '1111' on input
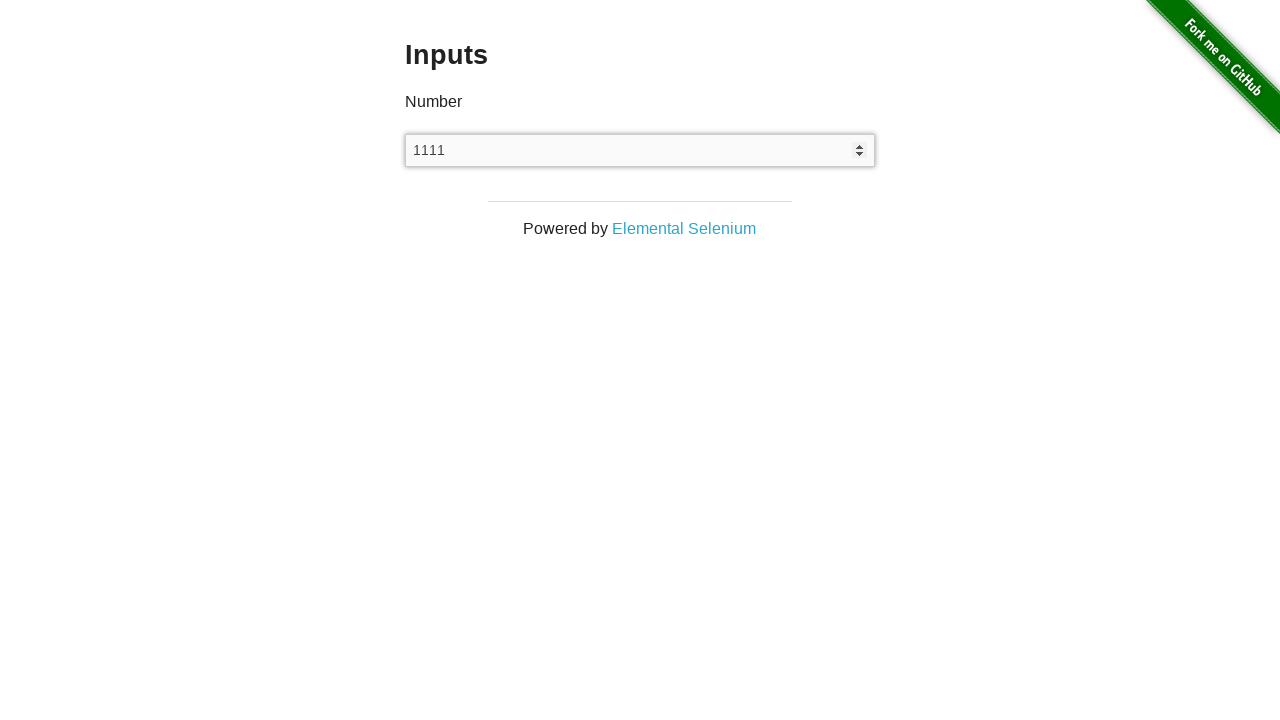

Retrieved input field value: '1111'
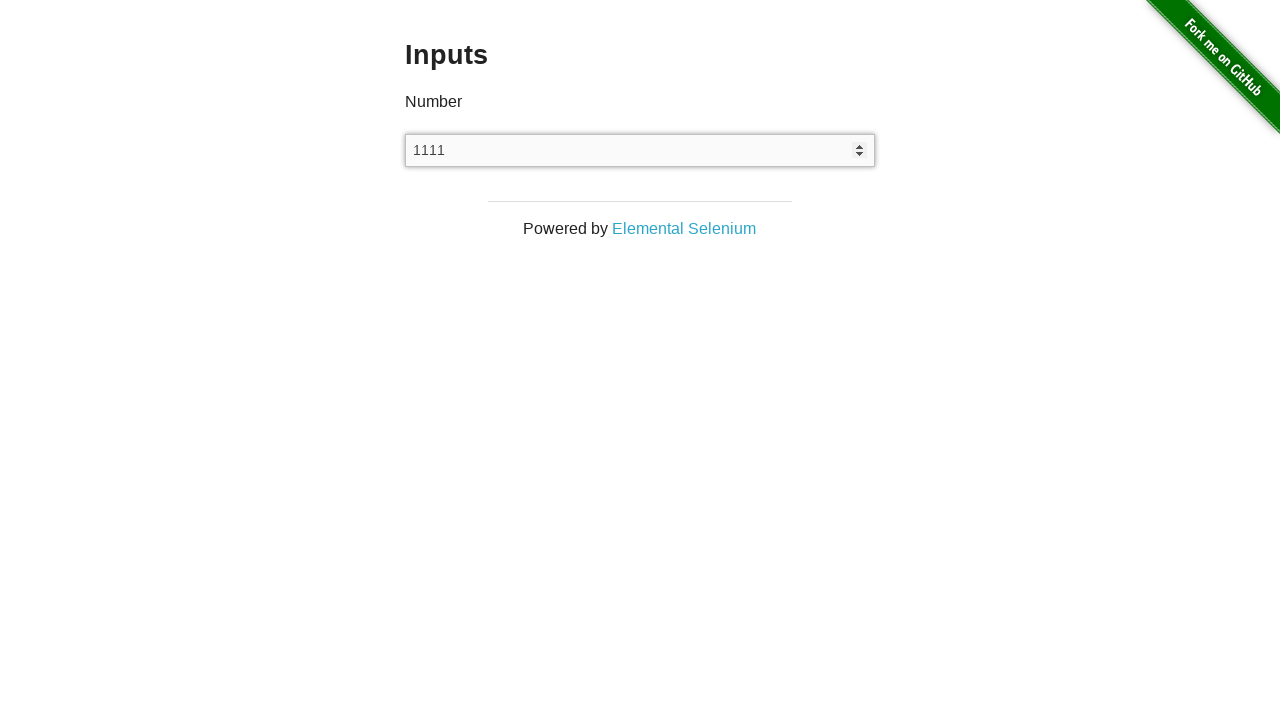

Verified input field contains correct value '1111'
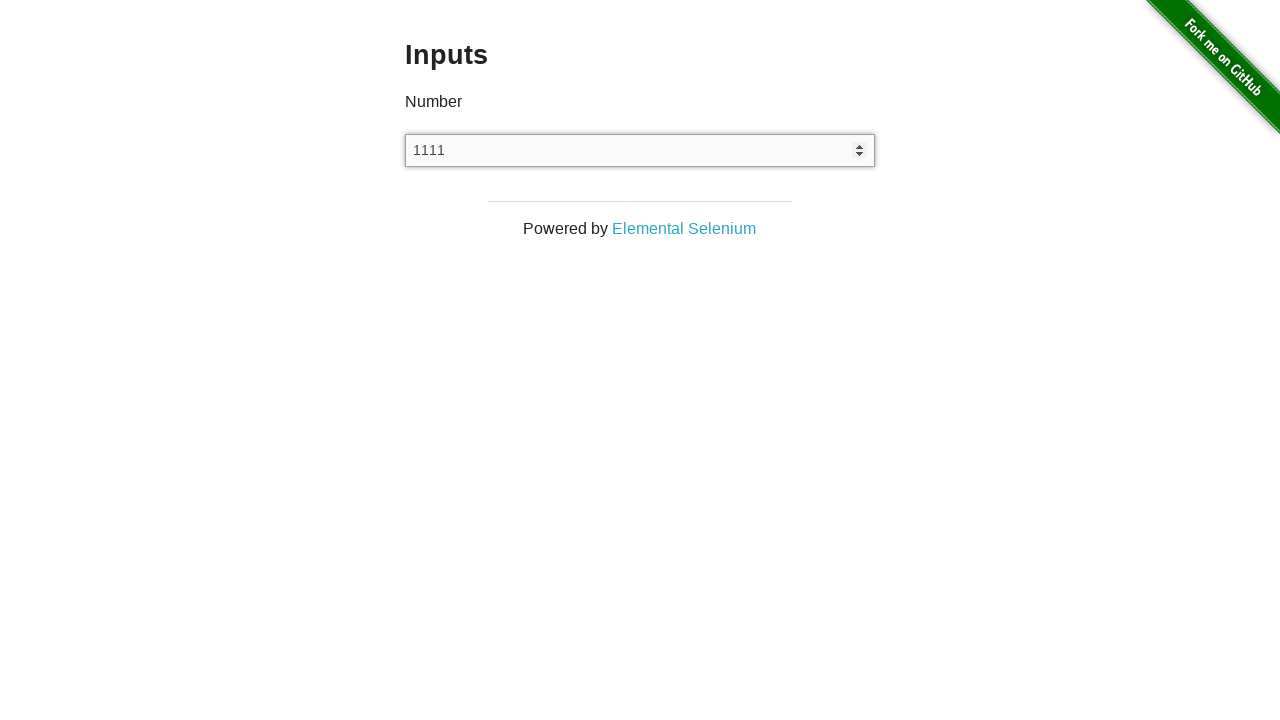

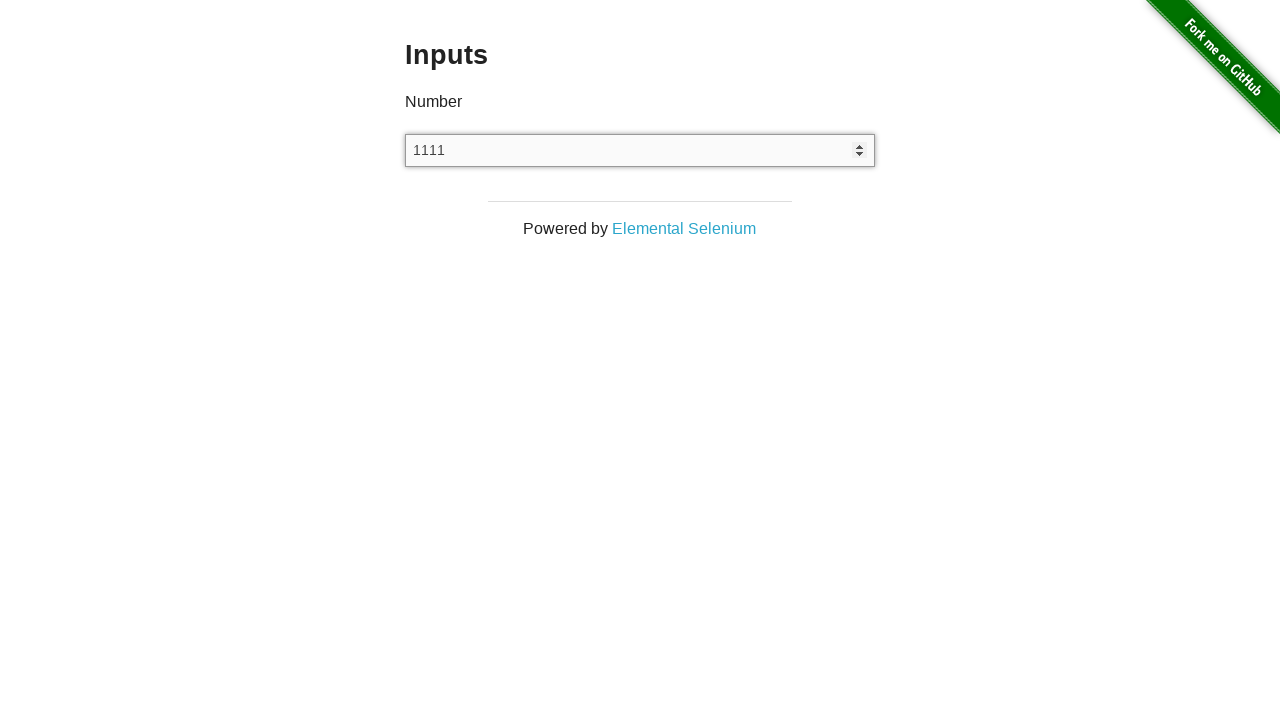